Tests navigation to Browse Languages menu, selecting letter J submenu, and verifying the page description text for languages starting with J

Starting URL: http://www.99-bottles-of-beer.net/

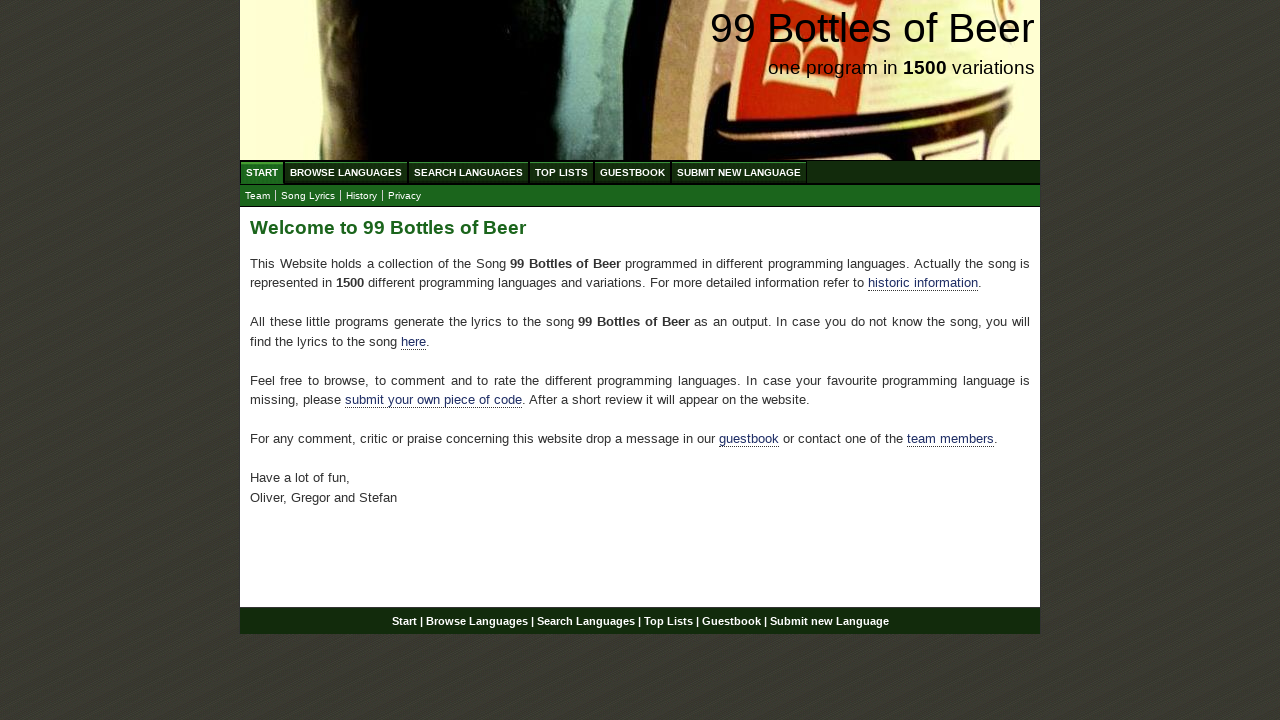

Clicked on Browse Languages menu at (346, 172) on xpath=//div[@id='navigation']//*[contains(text(),'Browse Languages')]
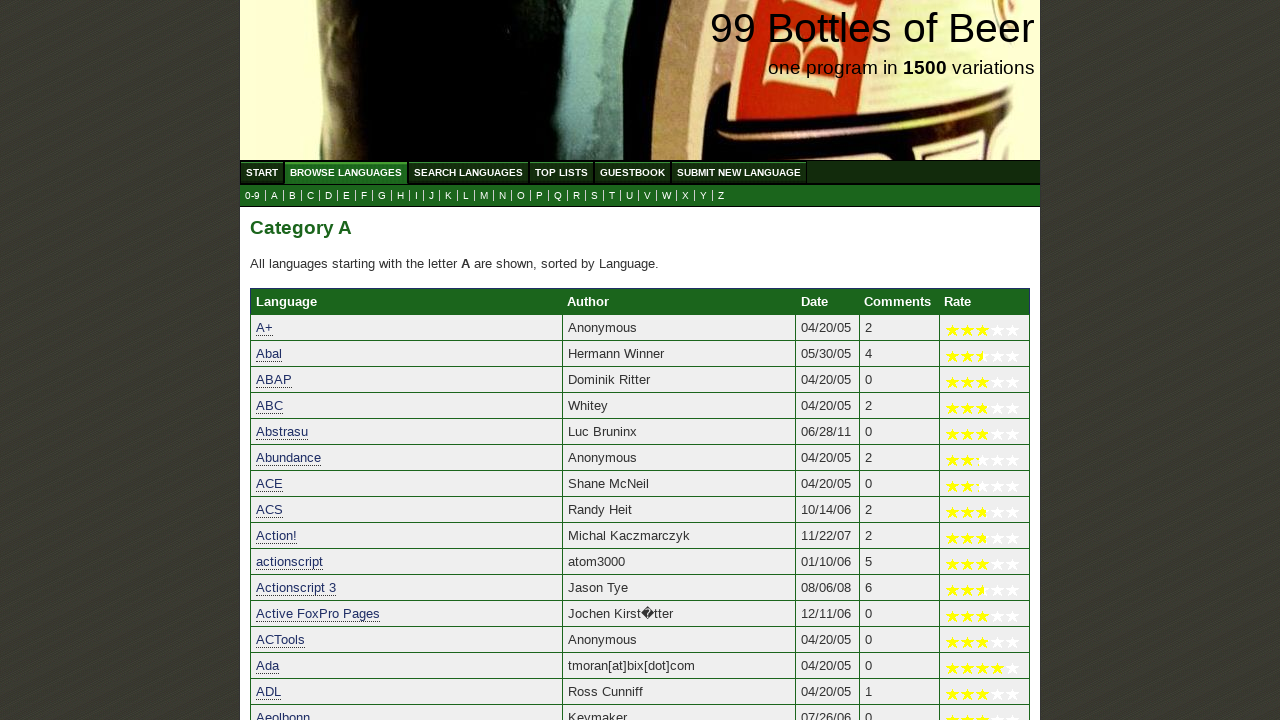

Clicked on letter J in submenu at (432, 196) on xpath=//ul[@id='submenu']//*[contains(text(),'J')]
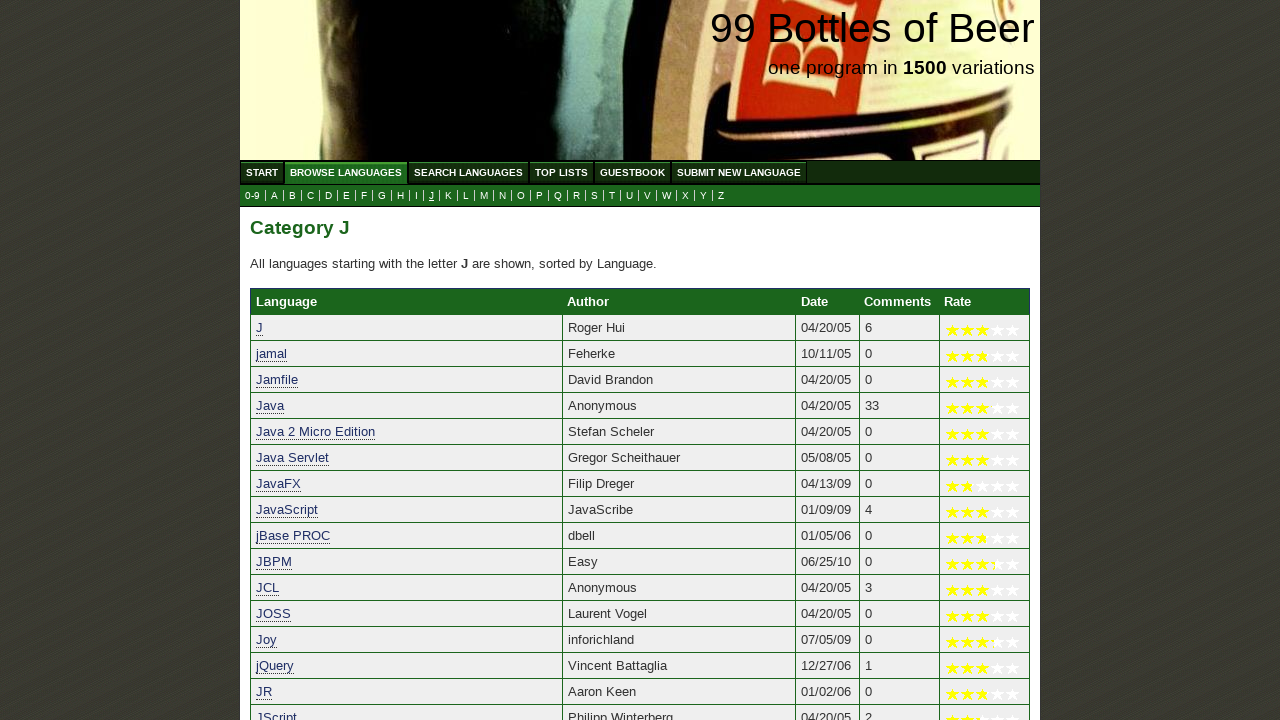

Verified page description for languages starting with J is displayed
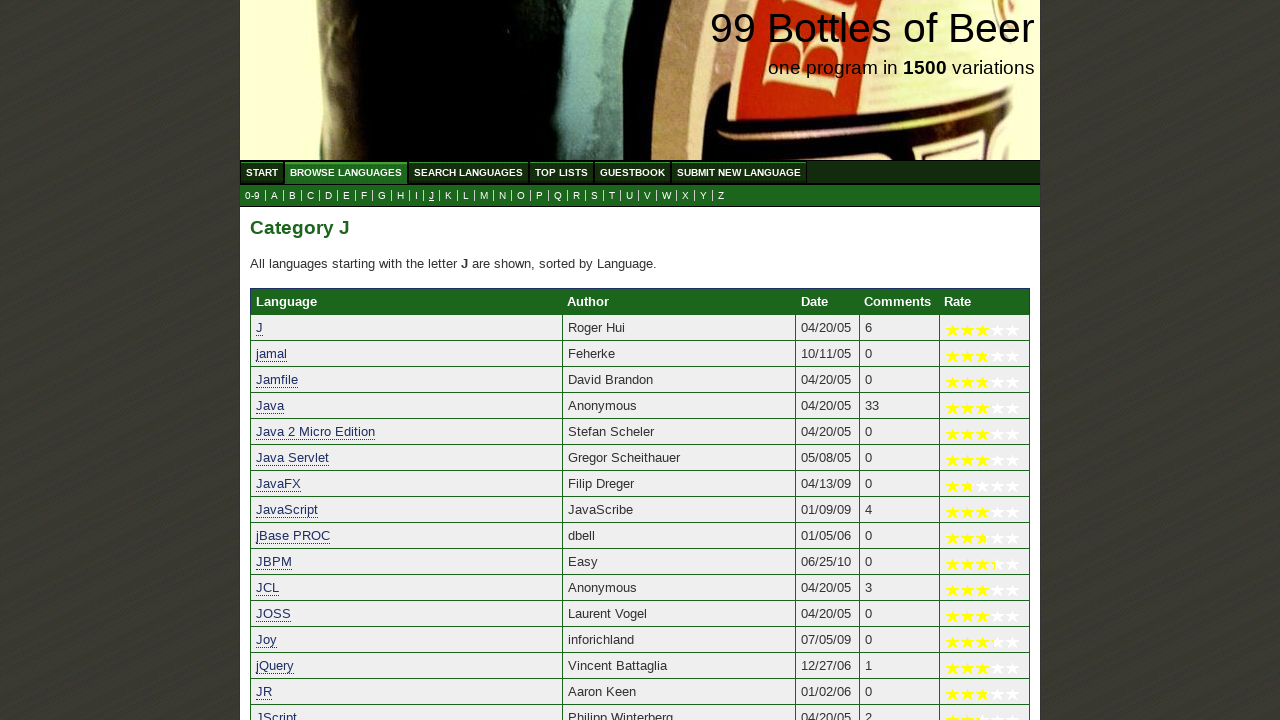

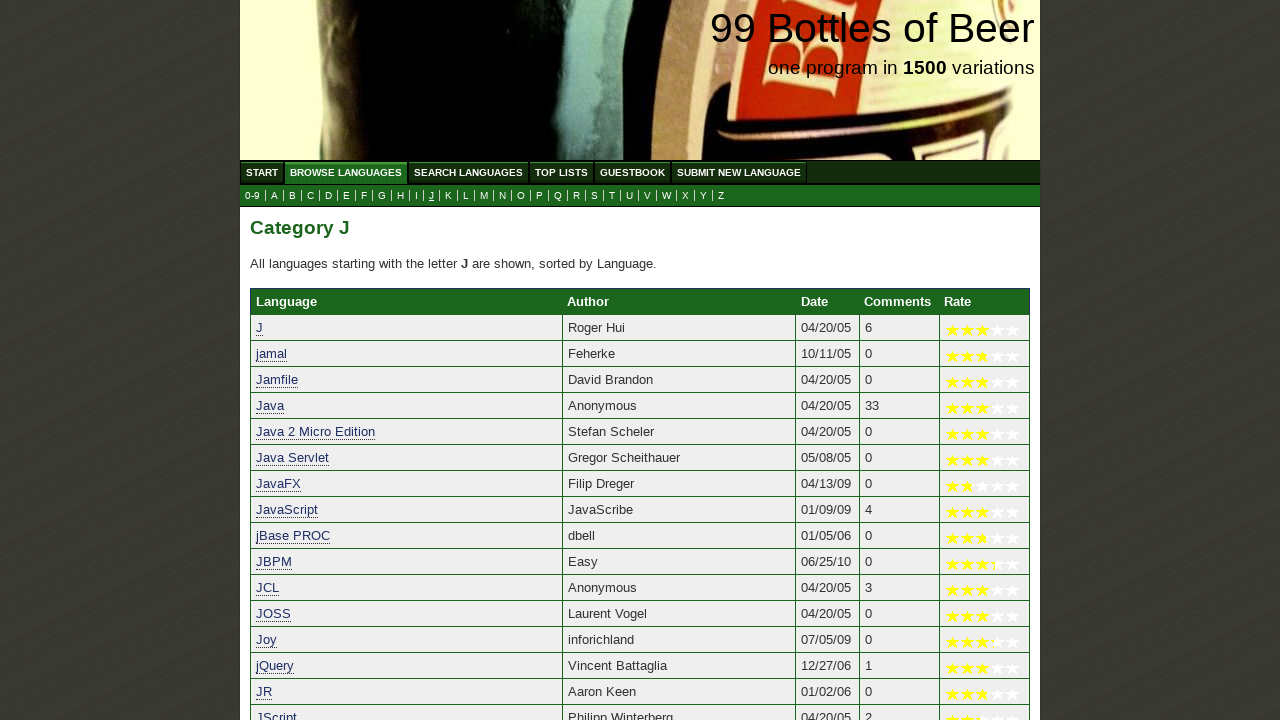